Demonstrates XPath sibling and parent traversal techniques by locating and retrieving text from button elements using following-sibling and parent axis selectors

Starting URL: https://rahulshettyacademy.com/AutomationPractice/

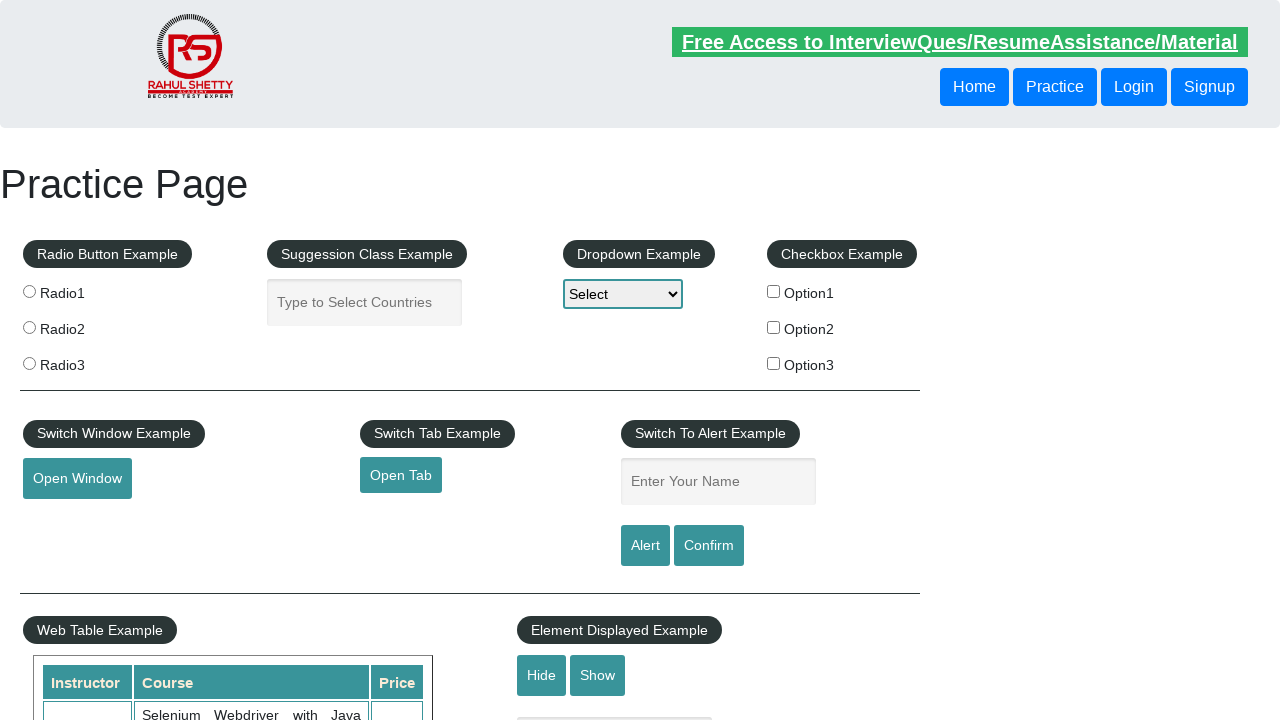

Navigated to https://rahulshettyacademy.com/AutomationPractice/
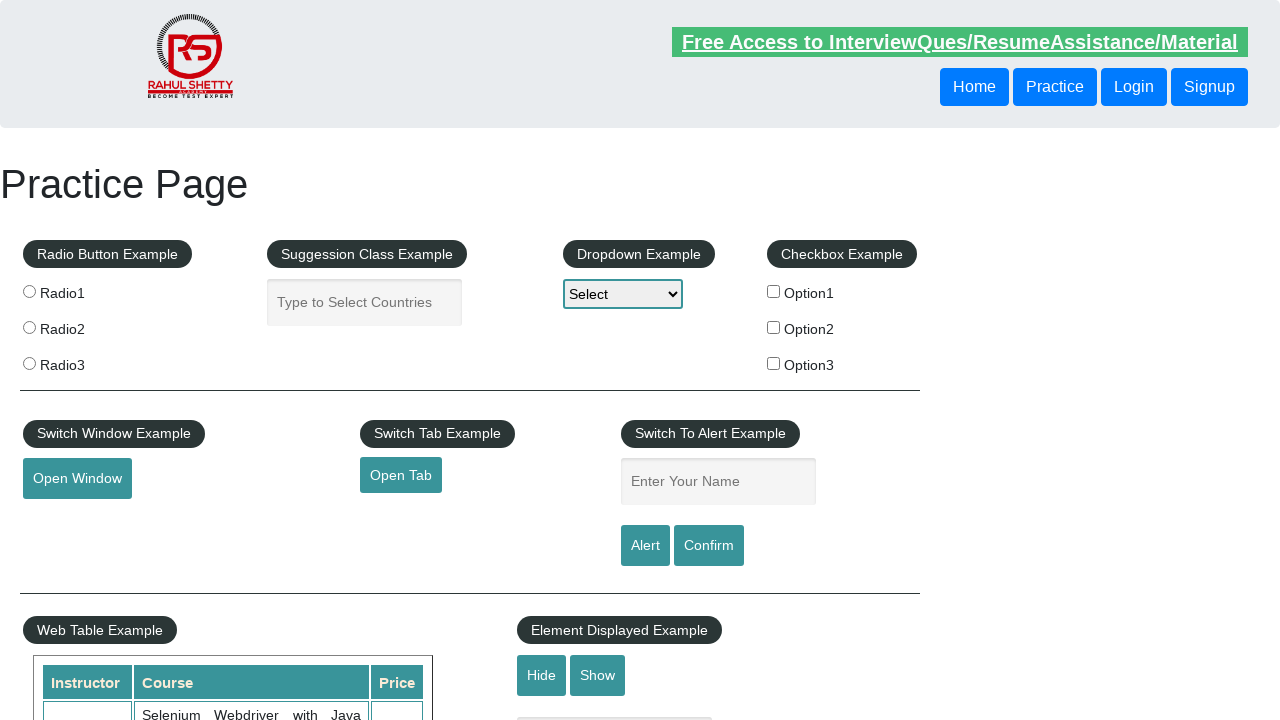

Located button using following-sibling XPath traversal
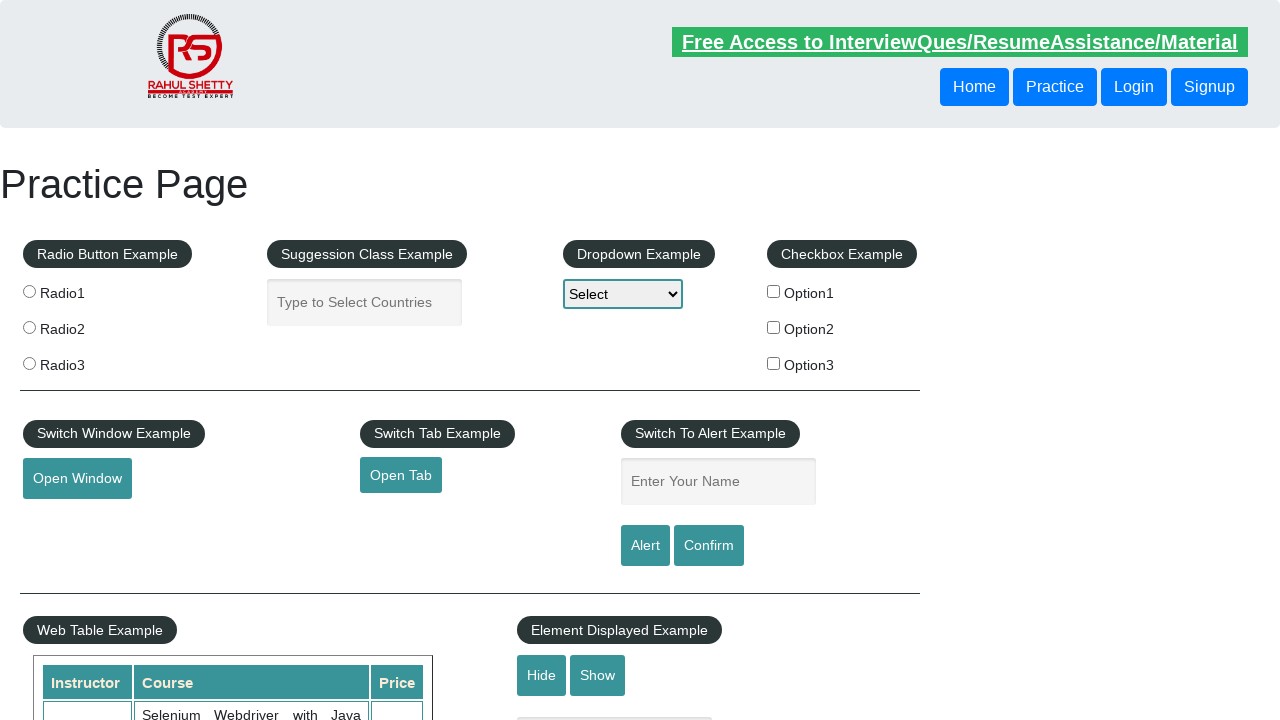

Waited for following-sibling button to be visible
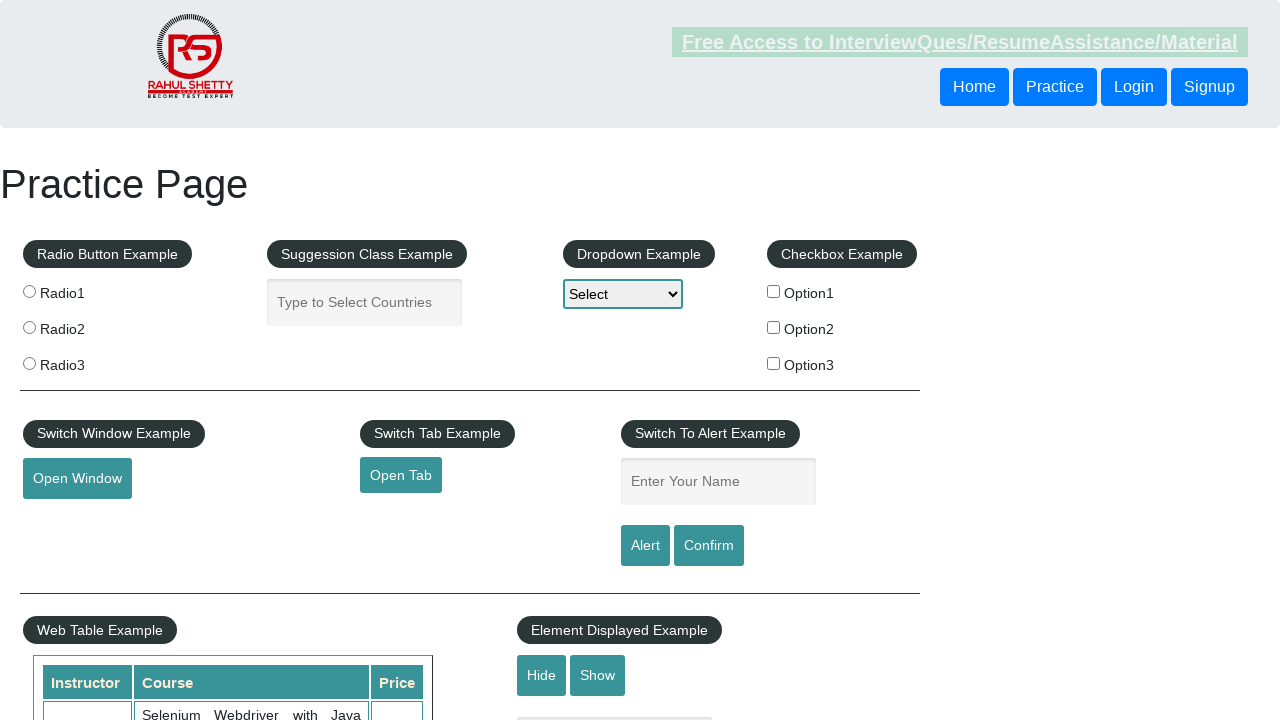

Retrieved text from following-sibling button: 'Login'
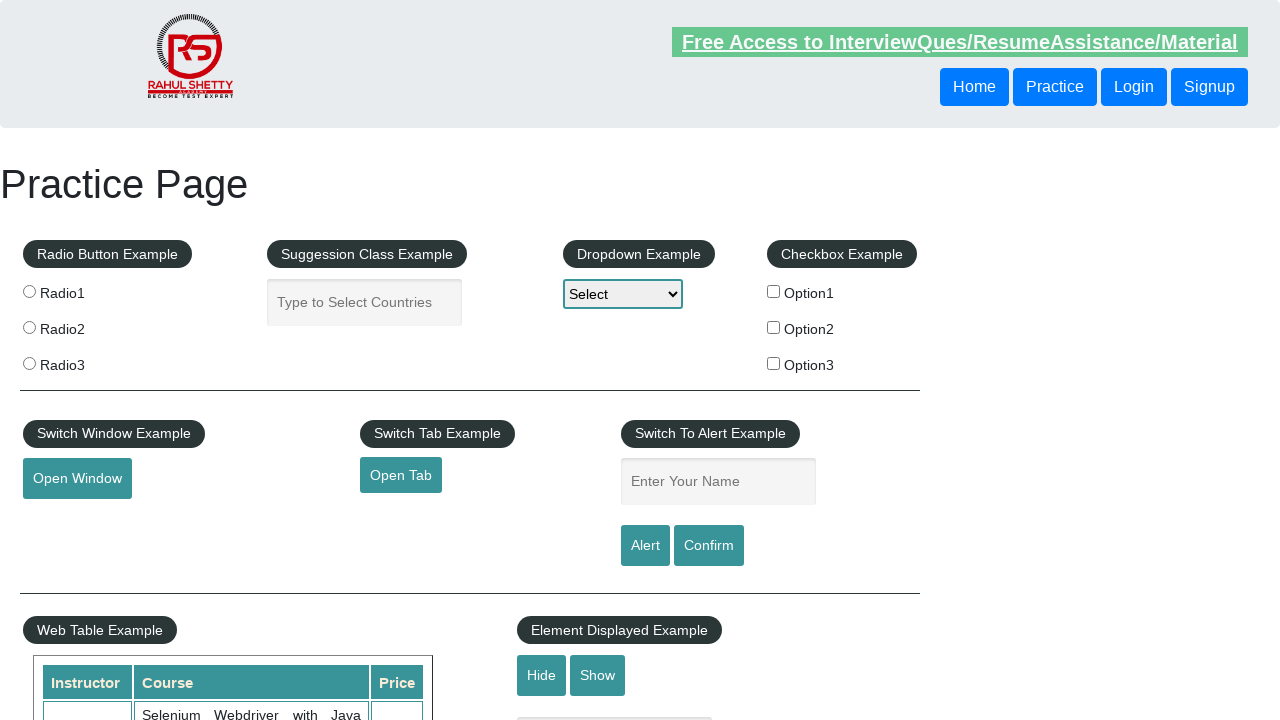

Located button using parent XPath traversal
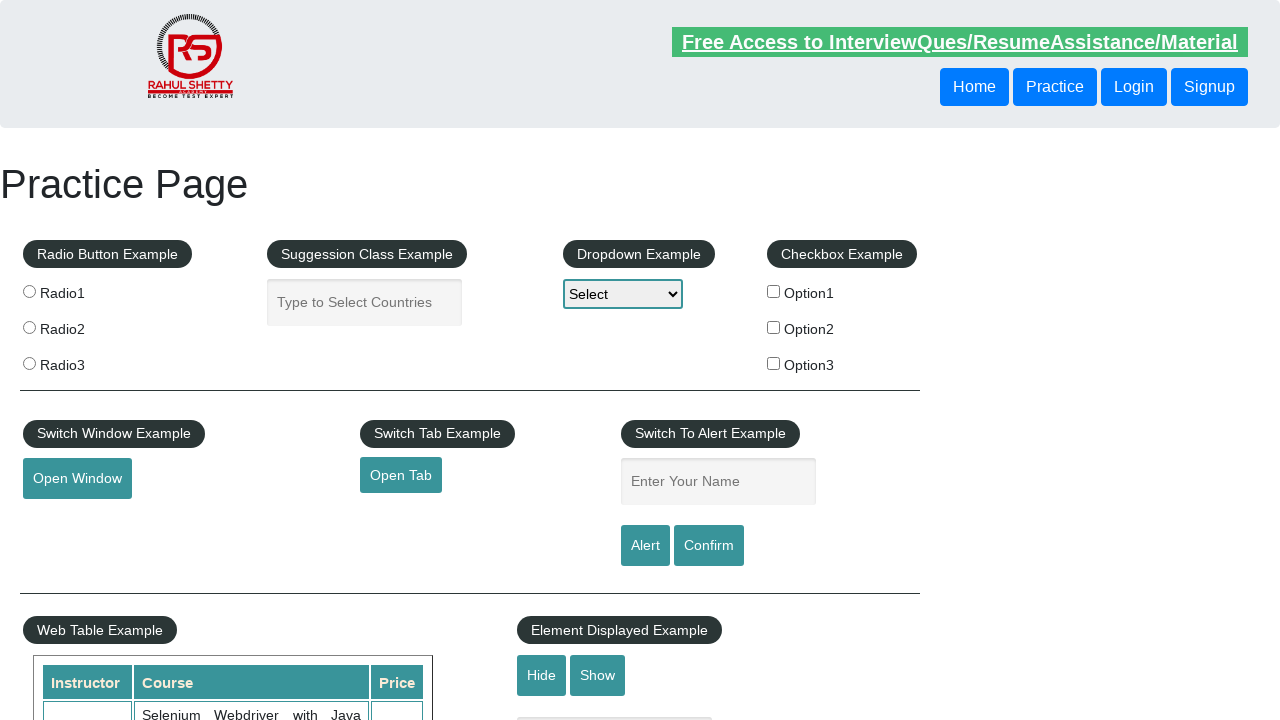

Retrieved text from parent traversal button: 'Login'
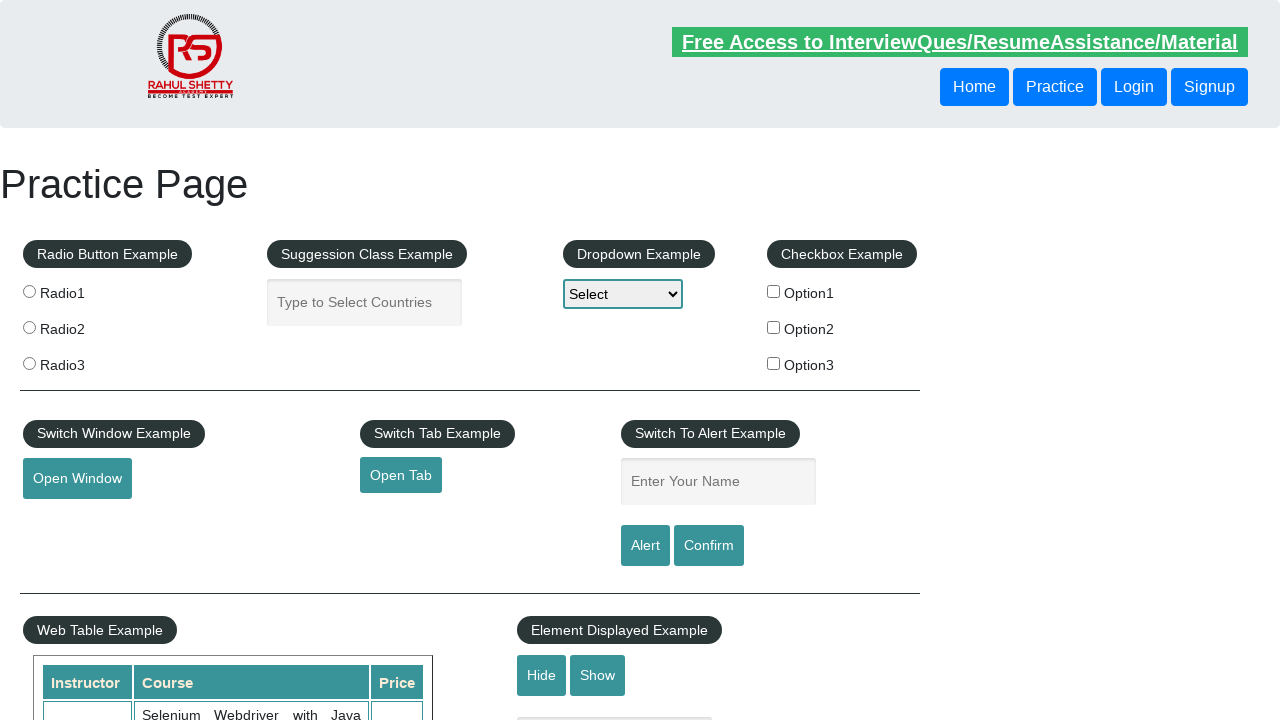

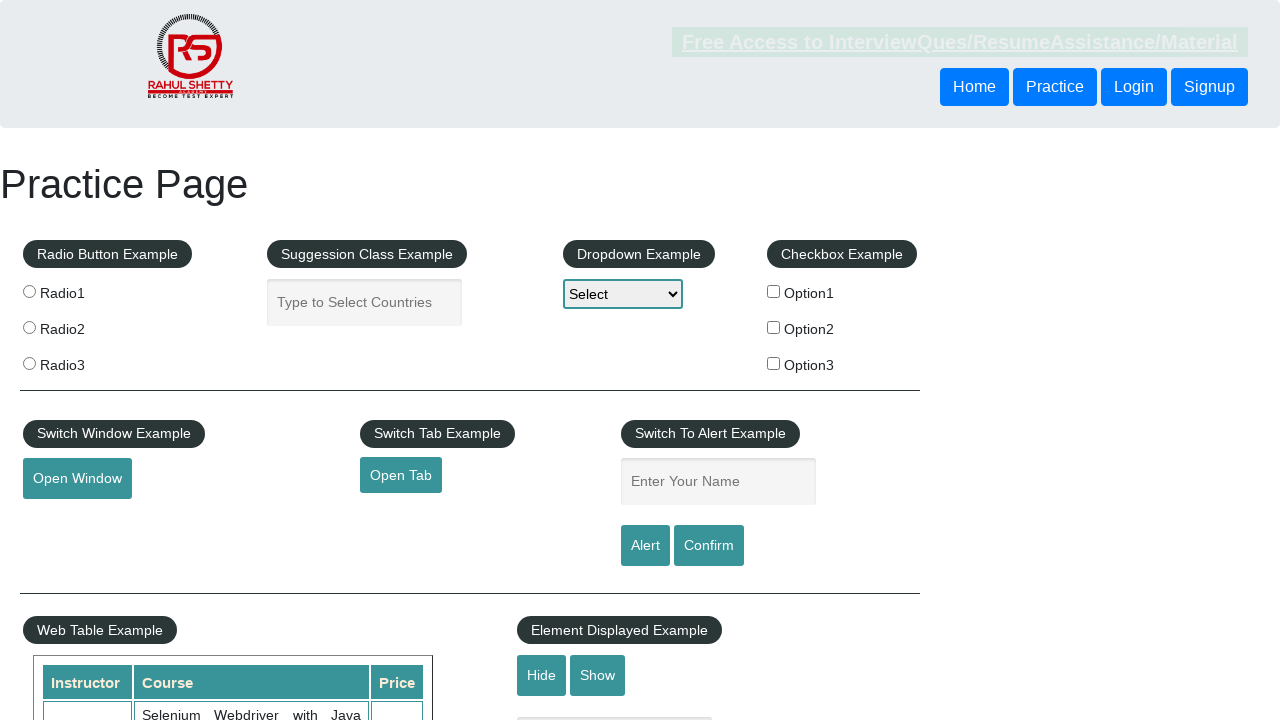